Tests right-click context menu functionality, hovers over menu items and clicks on Quit option

Starting URL: http://swisnl.github.io/jQuery-contextMenu/demo.html

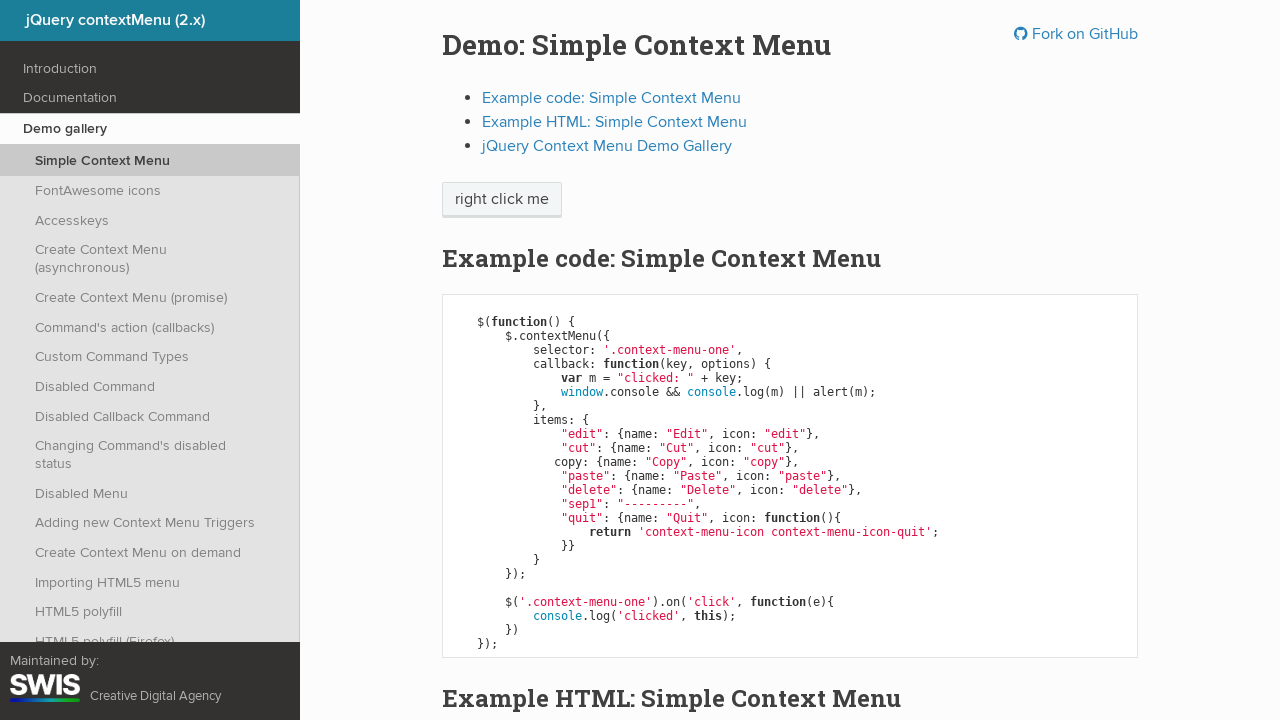

Right-clicked on context menu element at (502, 200) on .context-menu-one
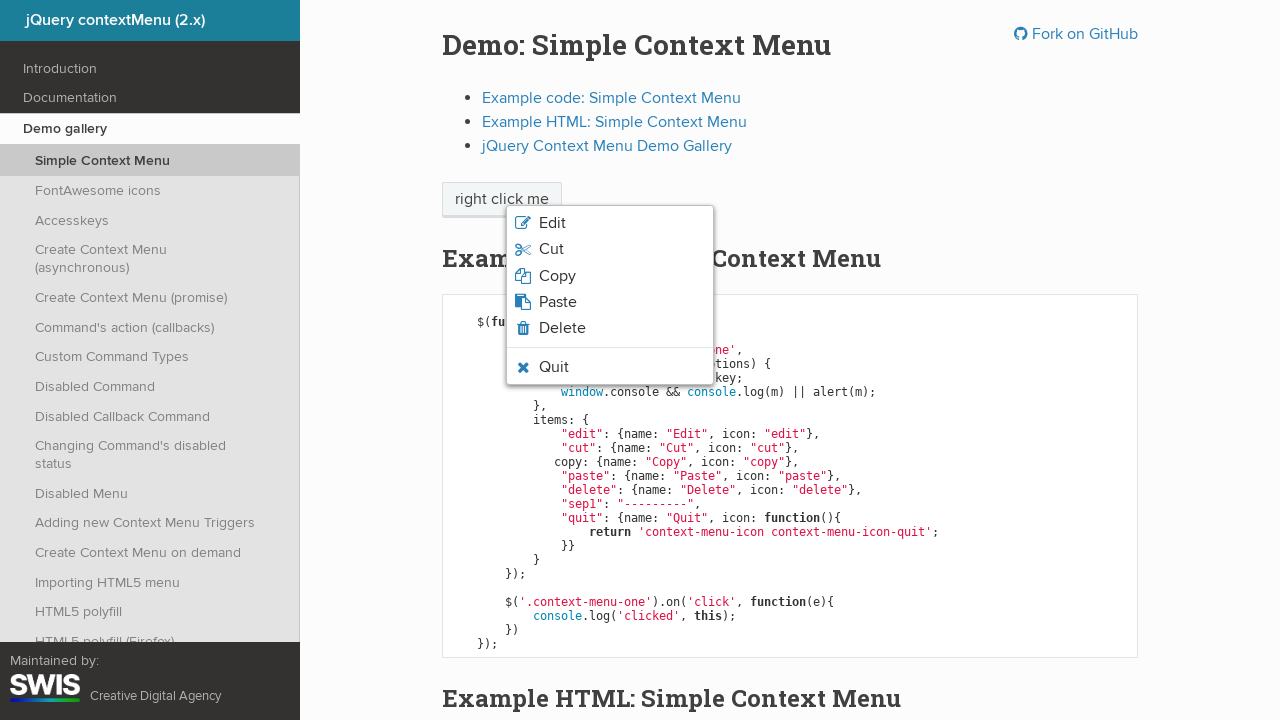

Hovered over Quit menu option at (610, 367) on xpath=//li[contains(@class, 'quit')]
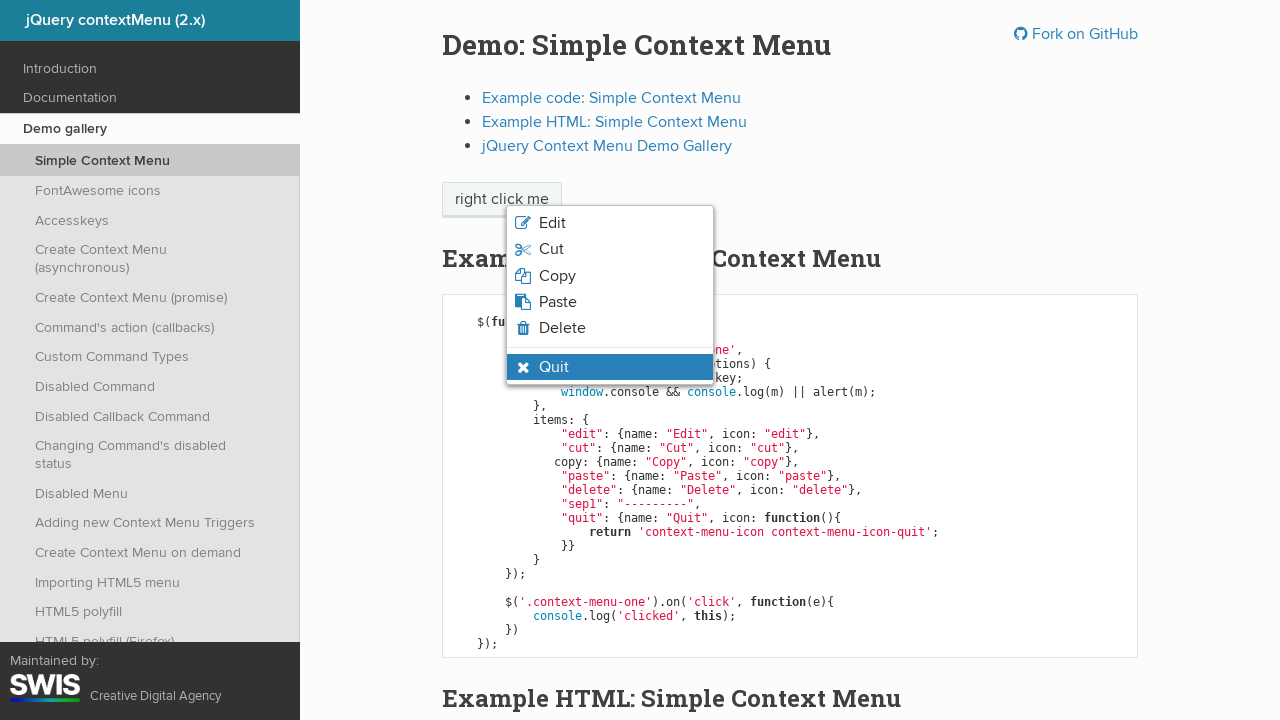

Clicked on Quit option at (610, 367) on xpath=//li[contains(@class, 'quit')]
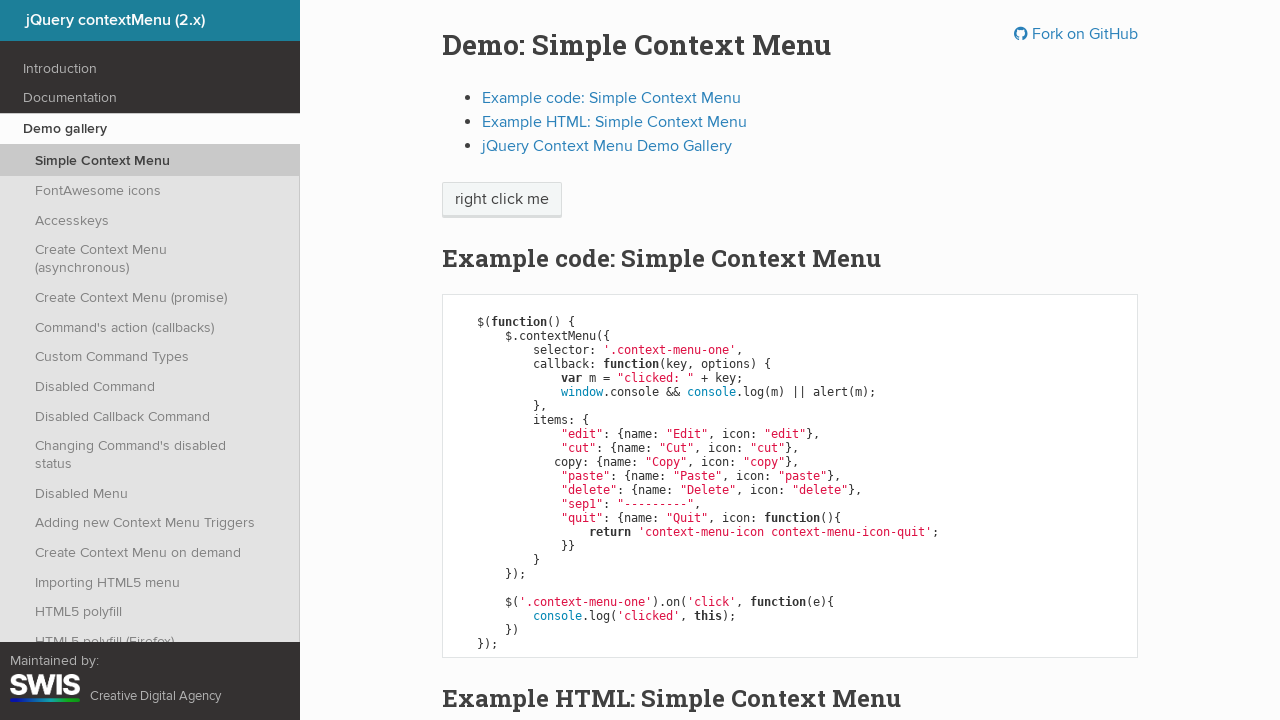

Alert dialog accepted
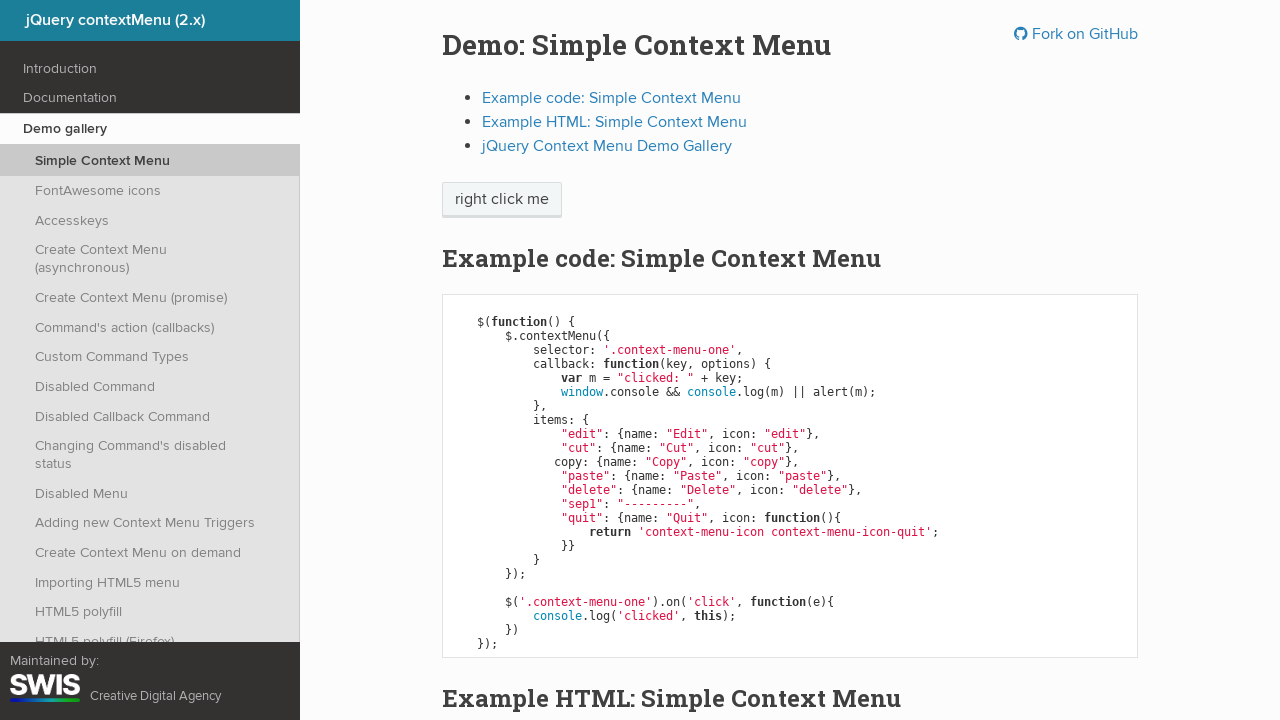

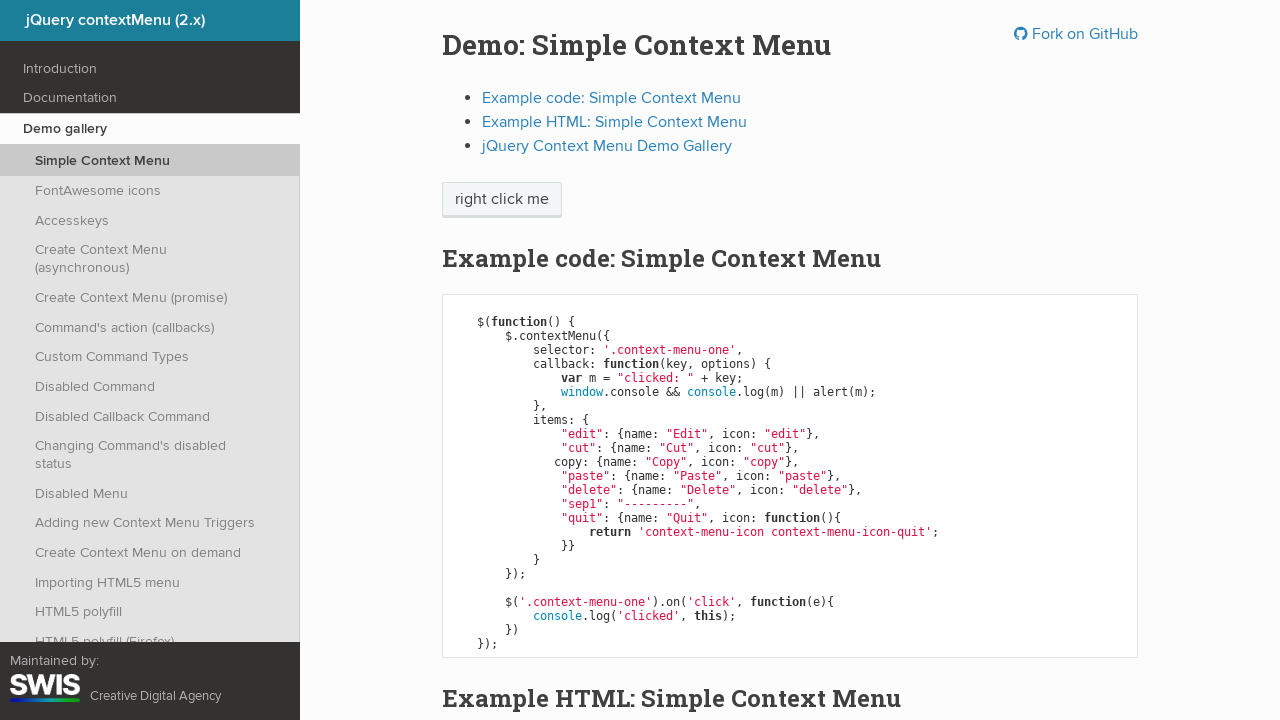